Navigates to the OroCRM homepage and verifies the page loads successfully at different viewport sizes

Starting URL: https://www.orocrm.com

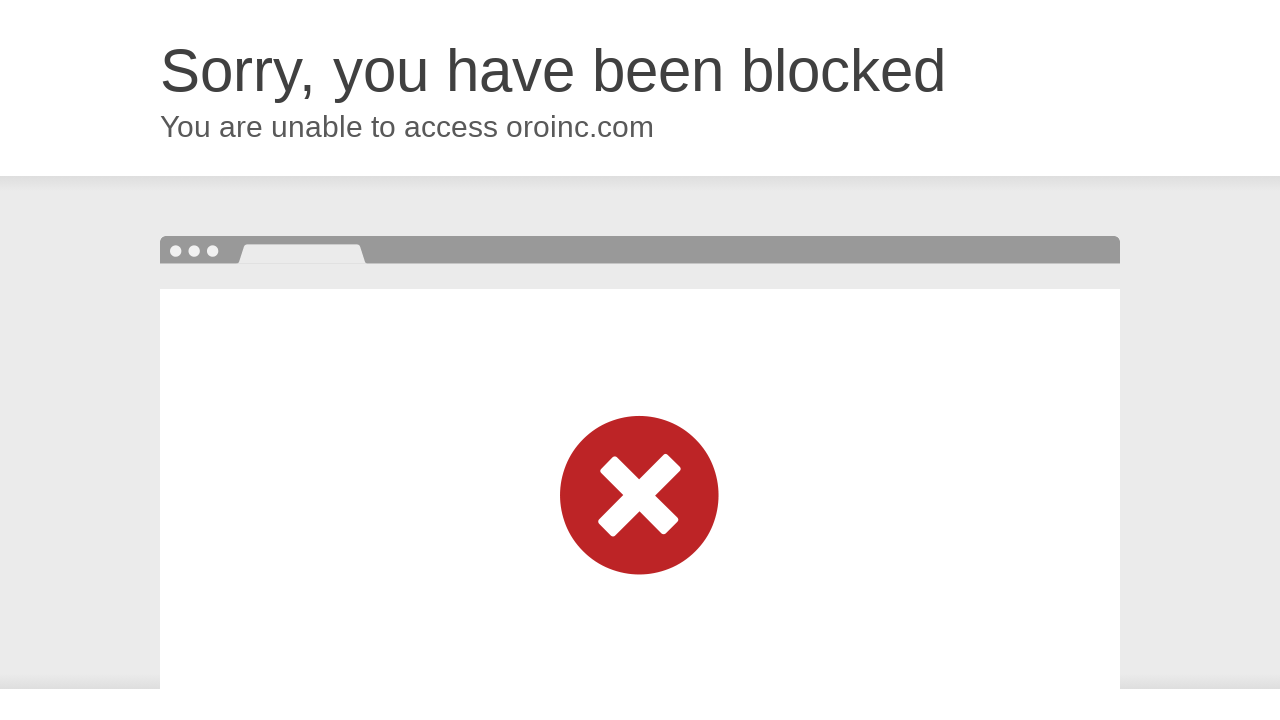

Waited for homepage to load with networkidle state
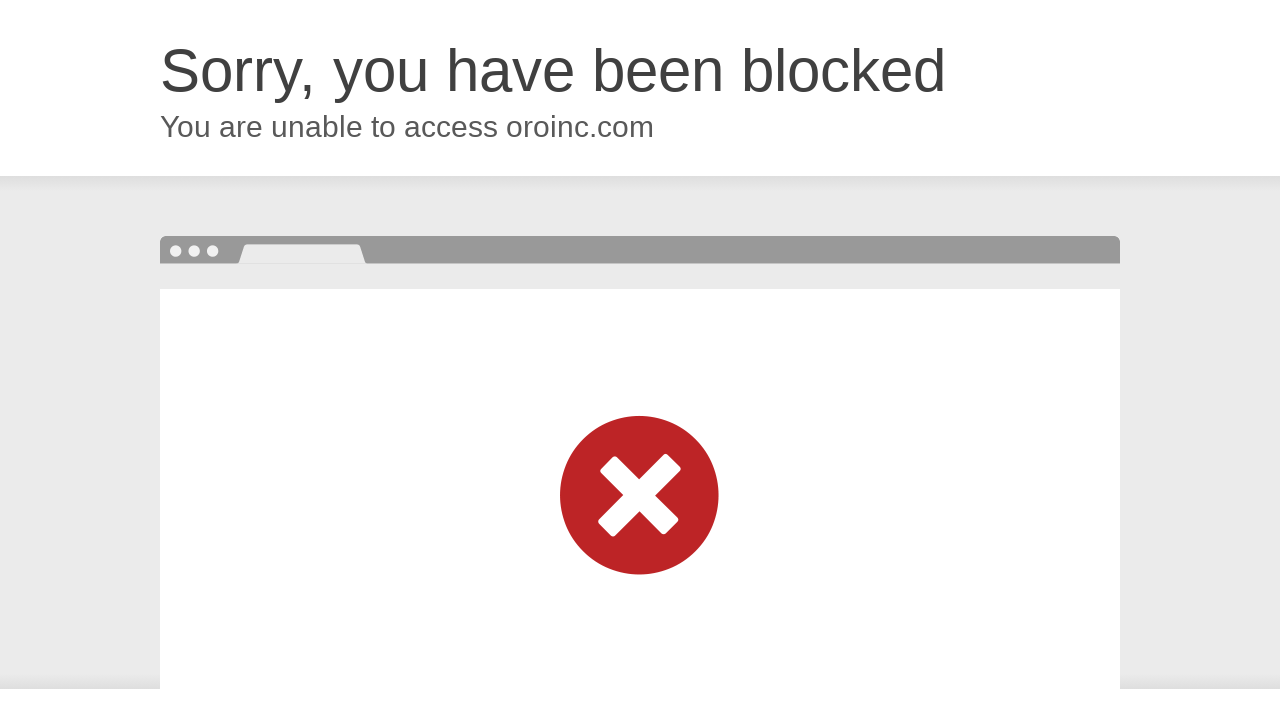

Set viewport to mobile size (640x768)
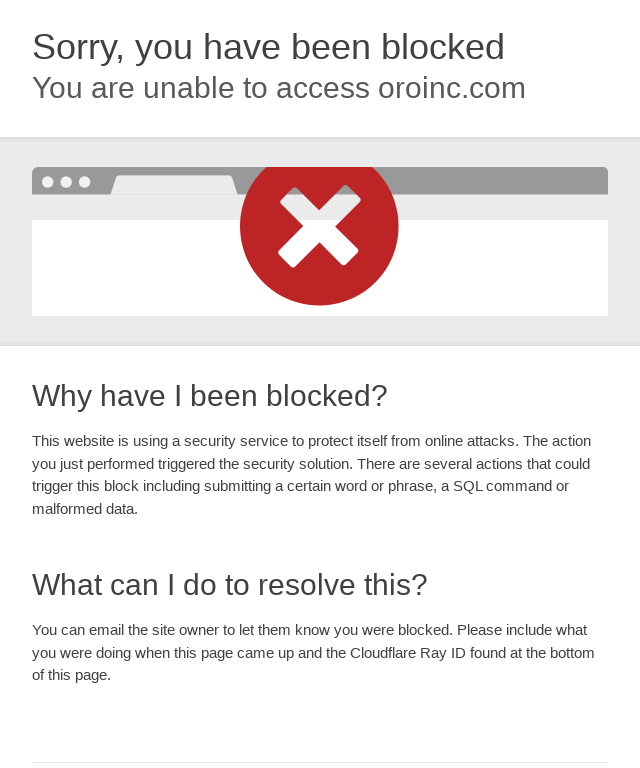

Waited for page to reach domcontentloaded state on mobile viewport
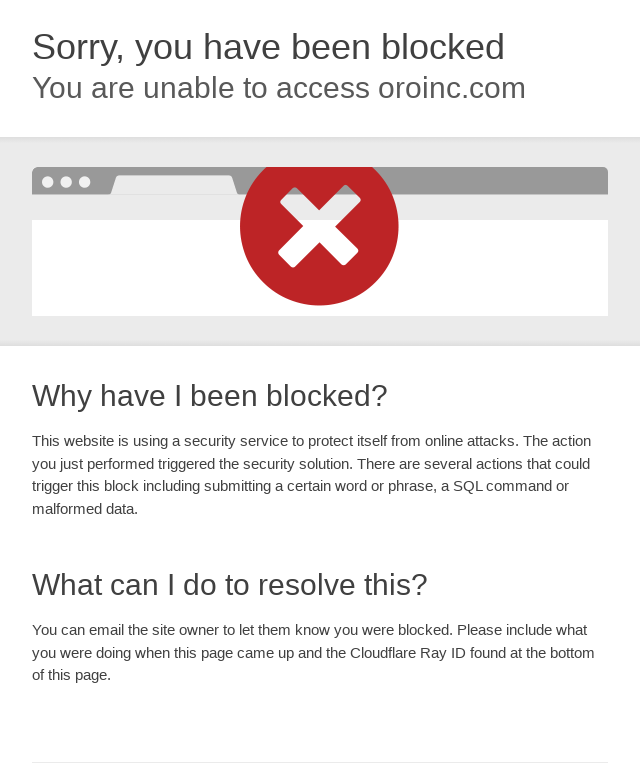

Set viewport to tablet size (960x768)
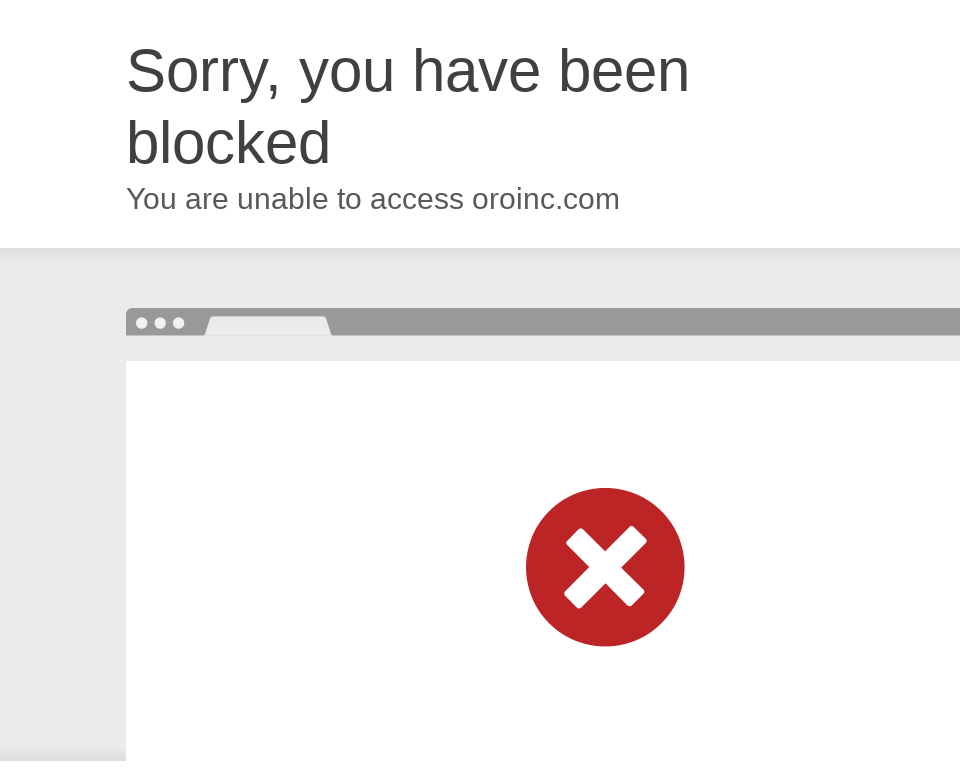

Waited for page to reach domcontentloaded state on tablet viewport
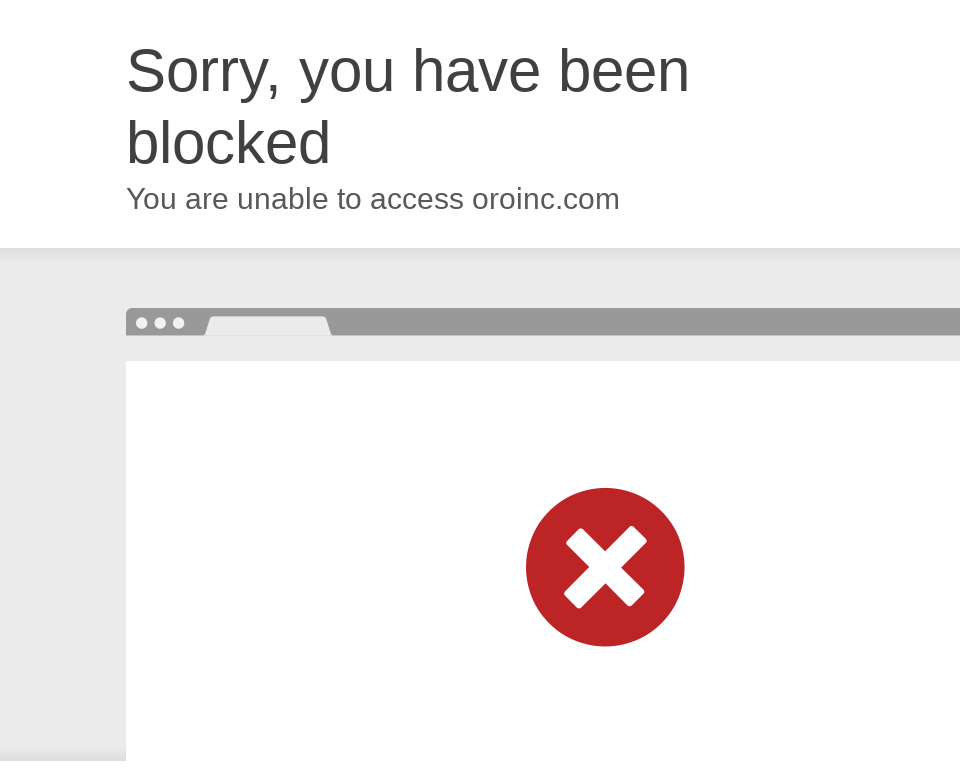

Set viewport to desktop size (1200x768)
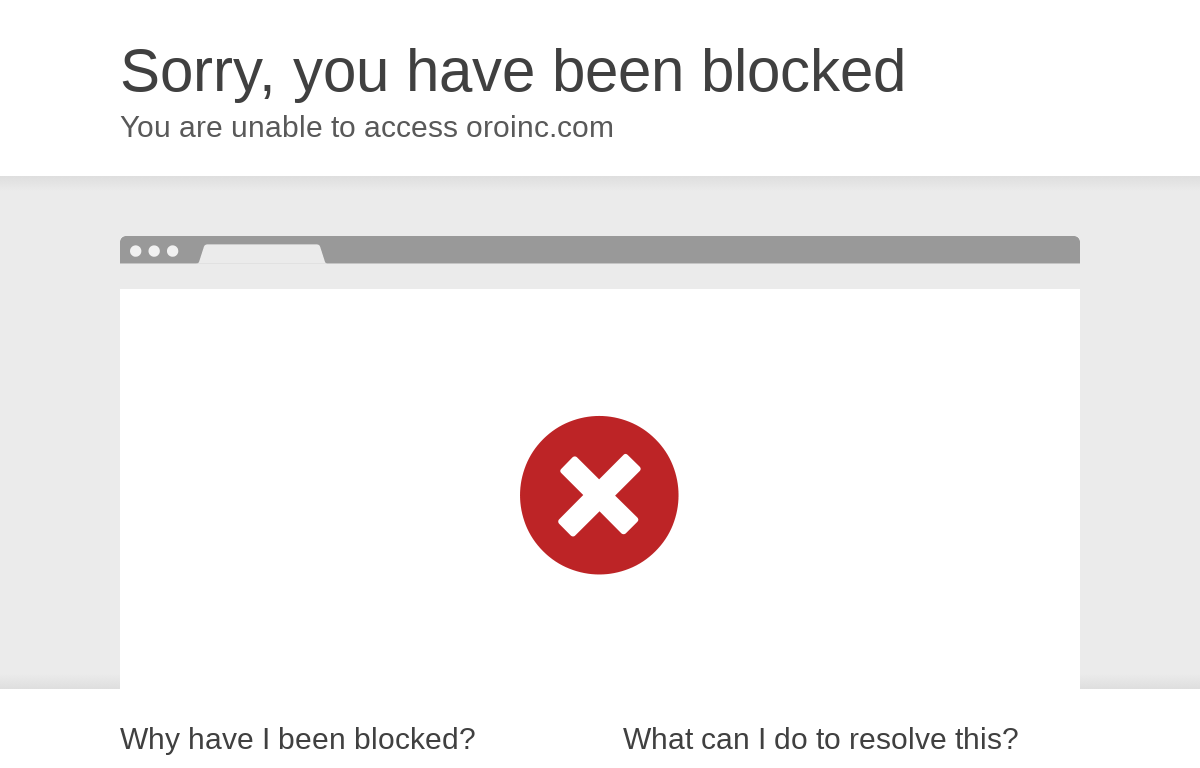

Waited for page to reach domcontentloaded state on desktop viewport
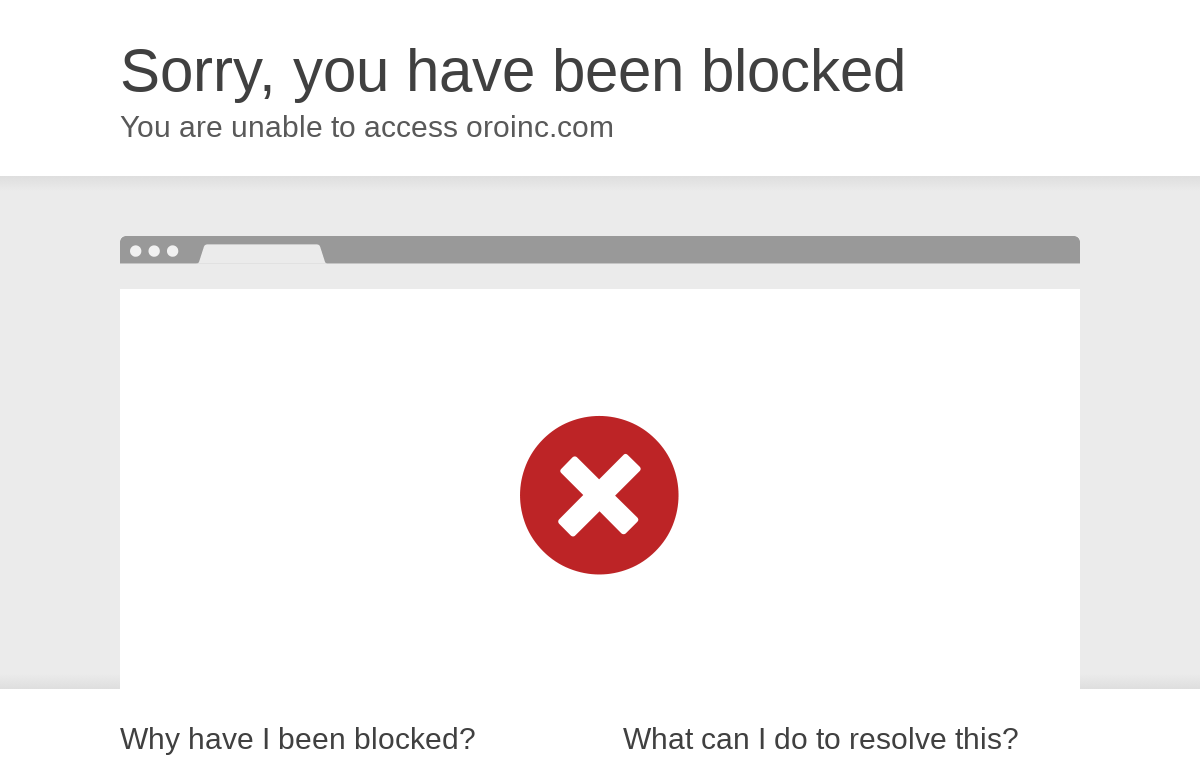

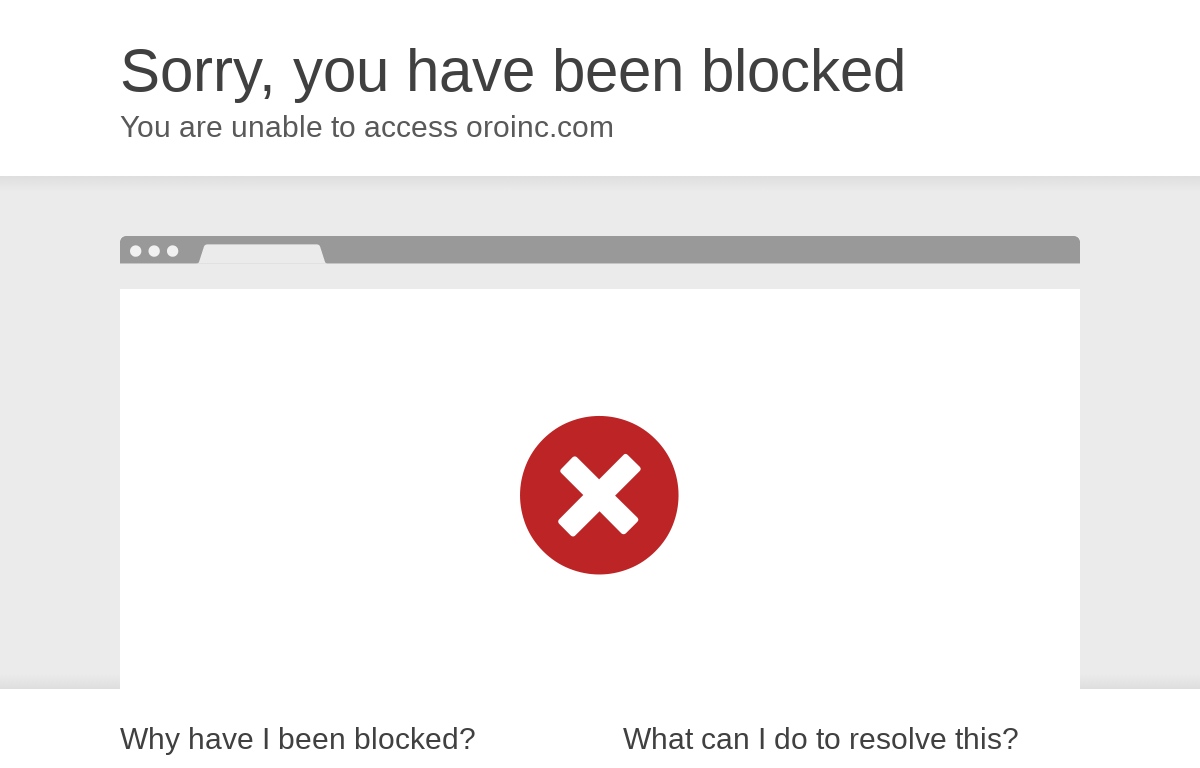